Tests finding nested elements using XPath by locating divs within a nested container

Starting URL: http://guinea-pig.webdriver.io

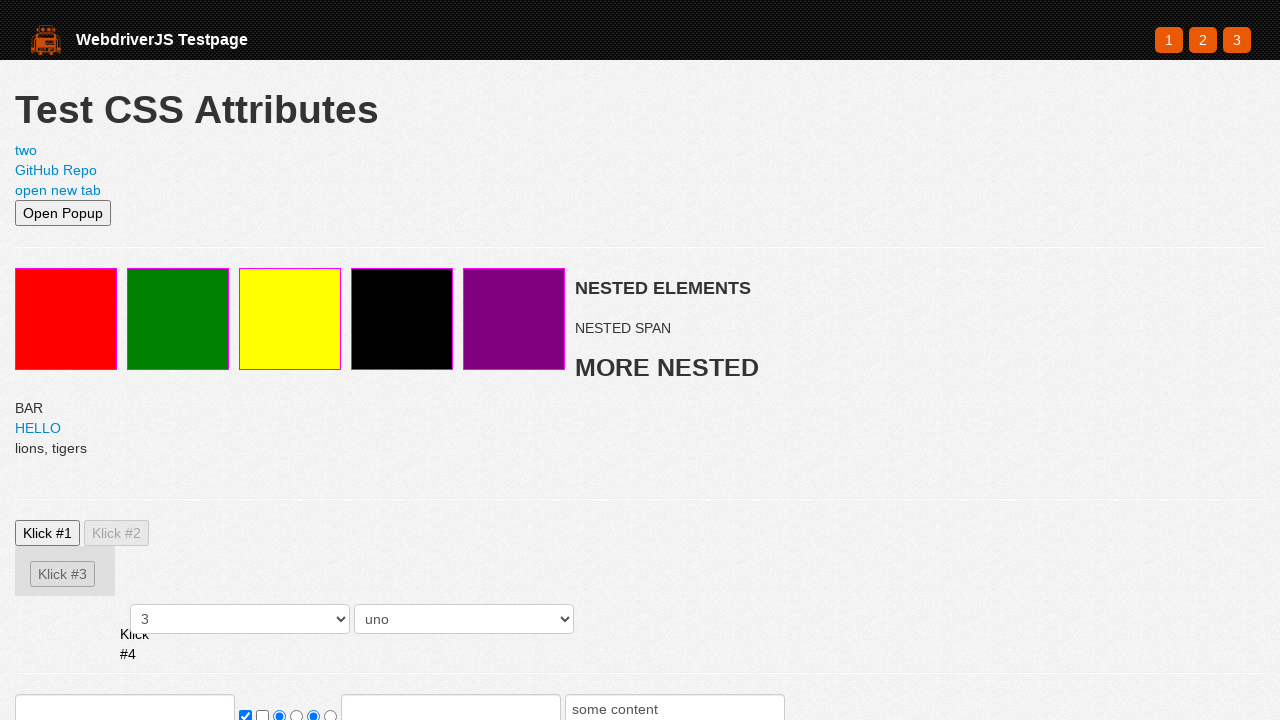

Navigated to http://guinea-pig.webdriver.io
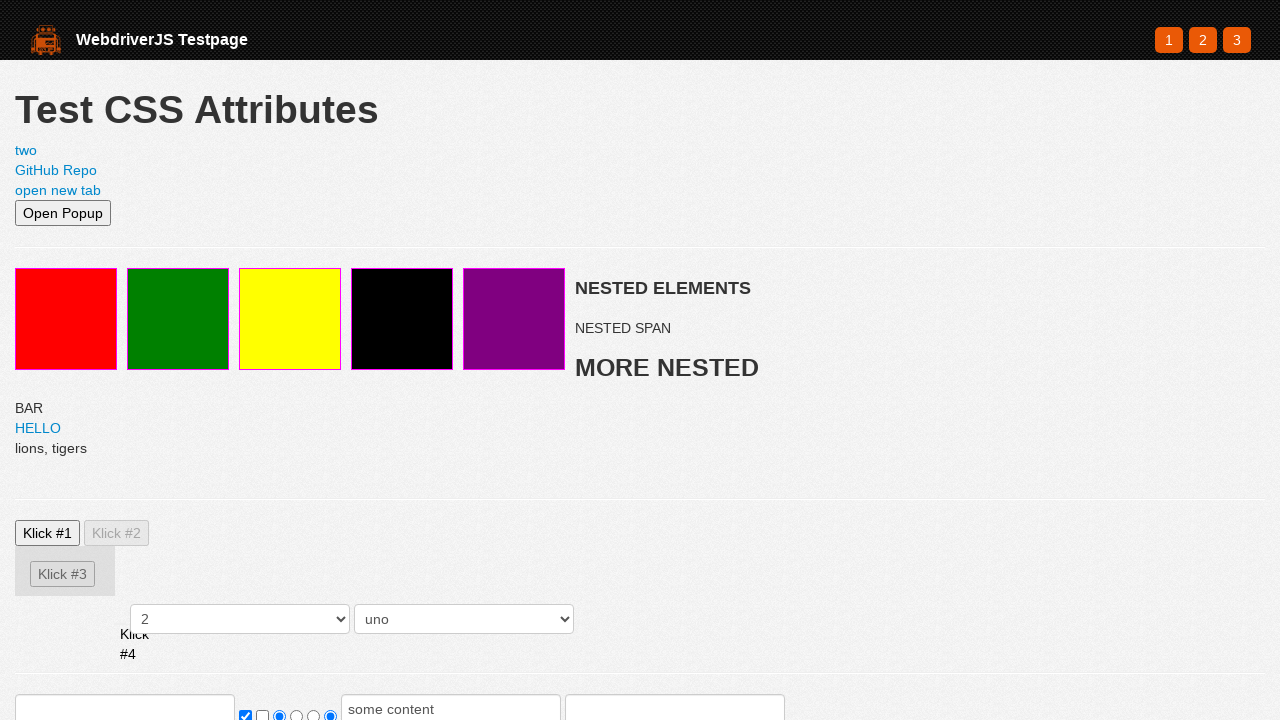

Located nested container element
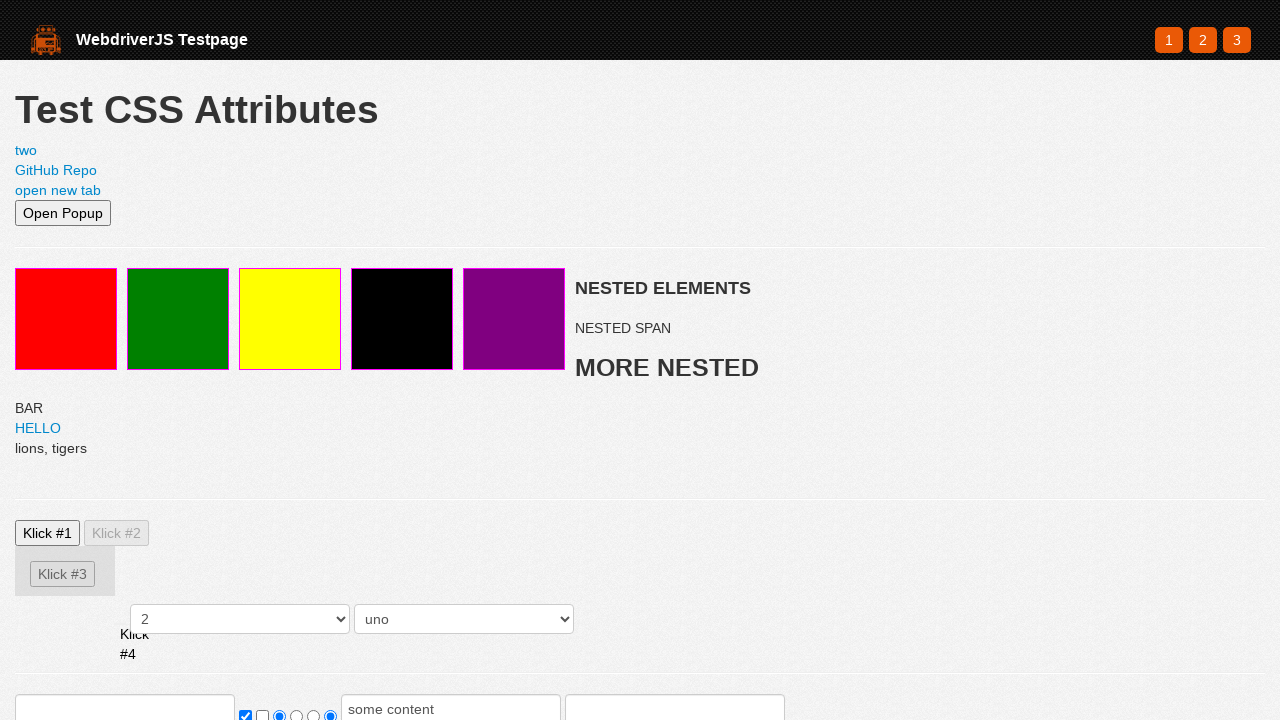

Nested container is now visible and ready
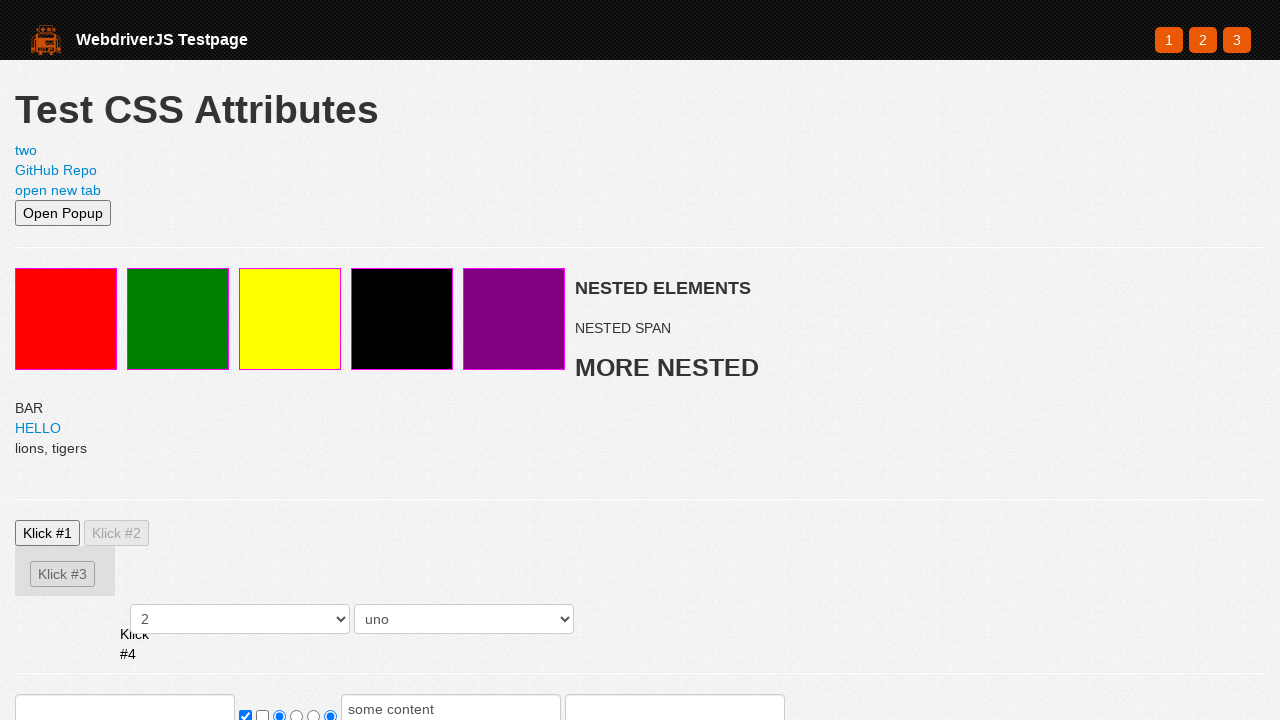

Located all div elements within nested container using XPath
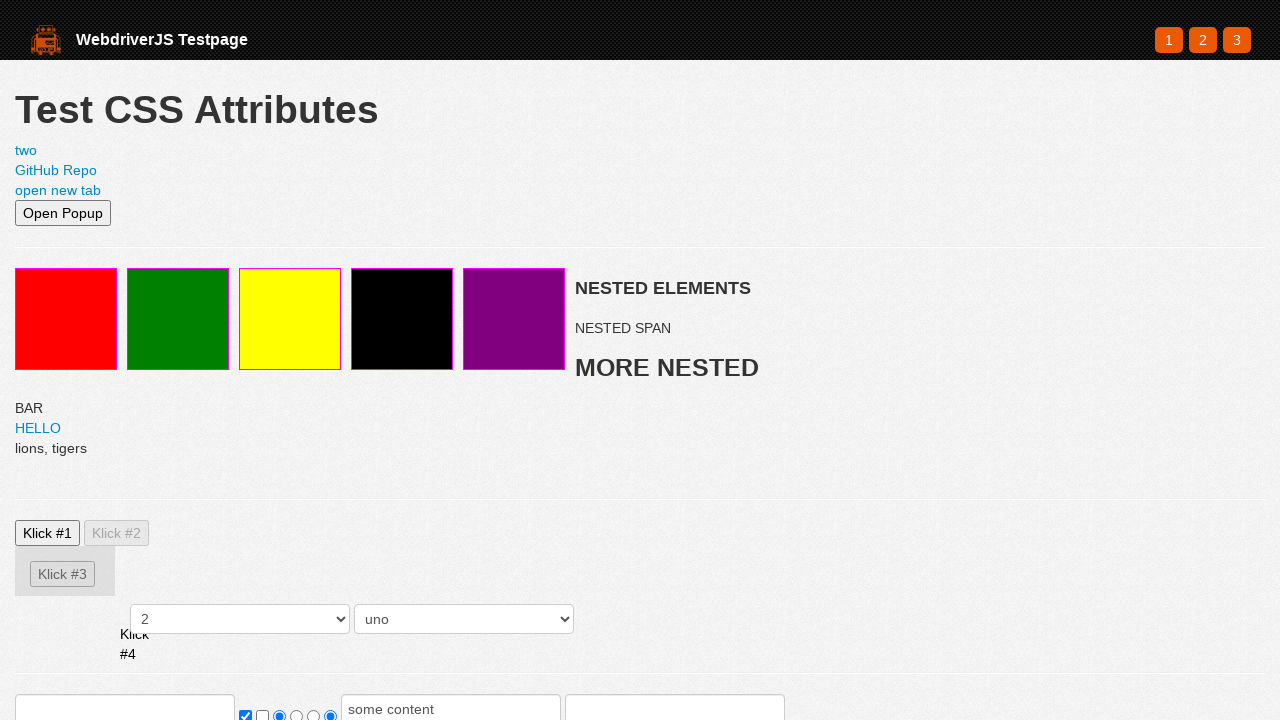

First nested div element is now visible and ready
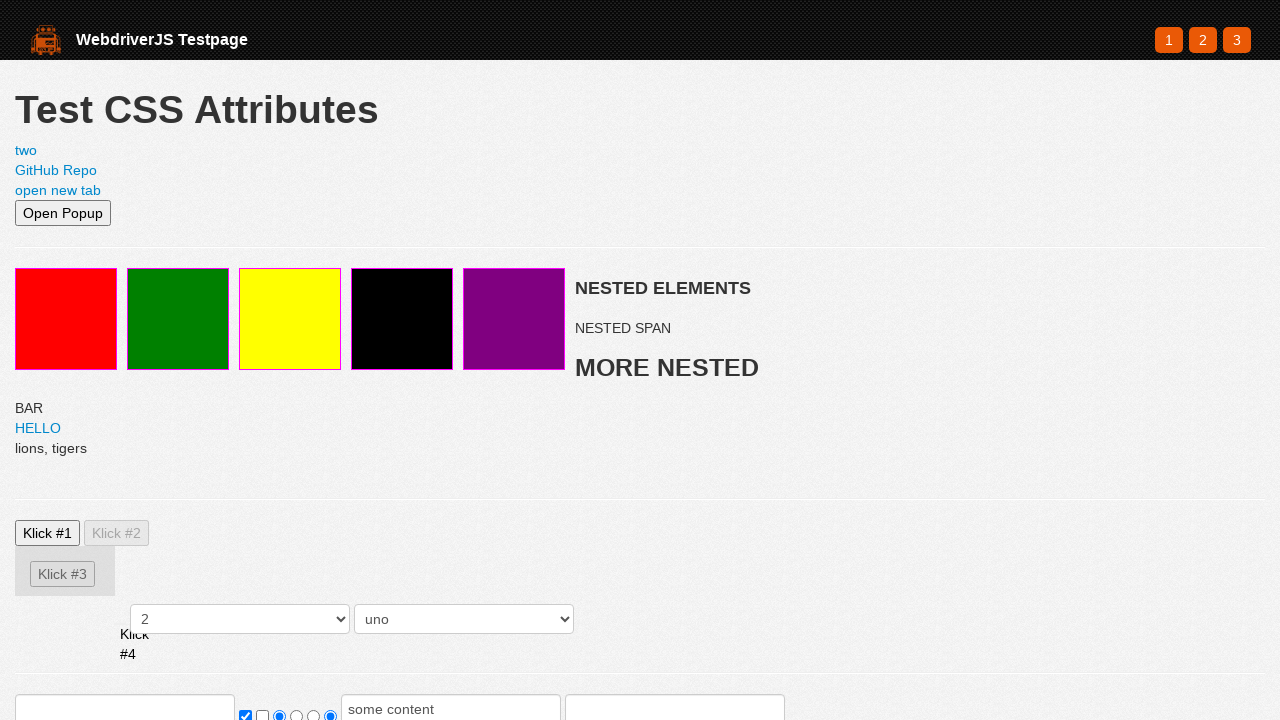

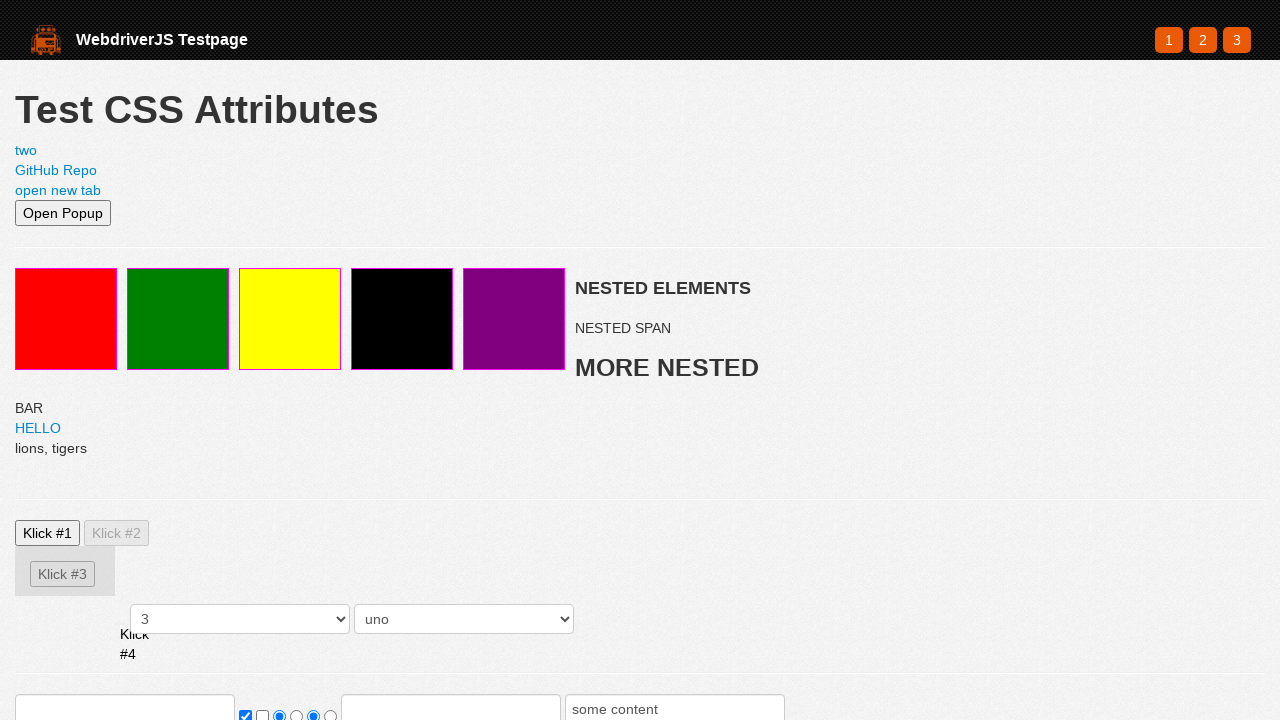